Tests the add and remove element functionality by clicking Add Element button, verifying Delete button appears, then clicking Delete and verifying it disappears

Starting URL: https://practice.cydeo.com/add_remove_elements/

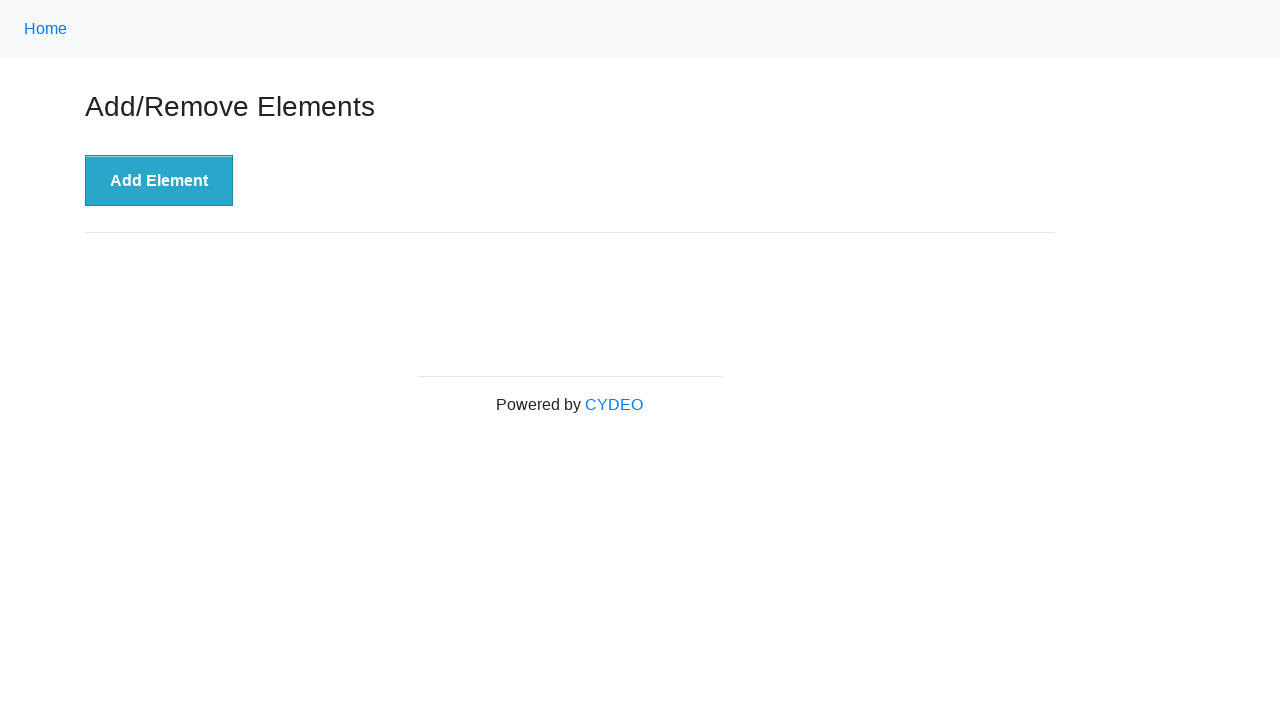

Clicked Add Element button at (159, 181) on div.example > button
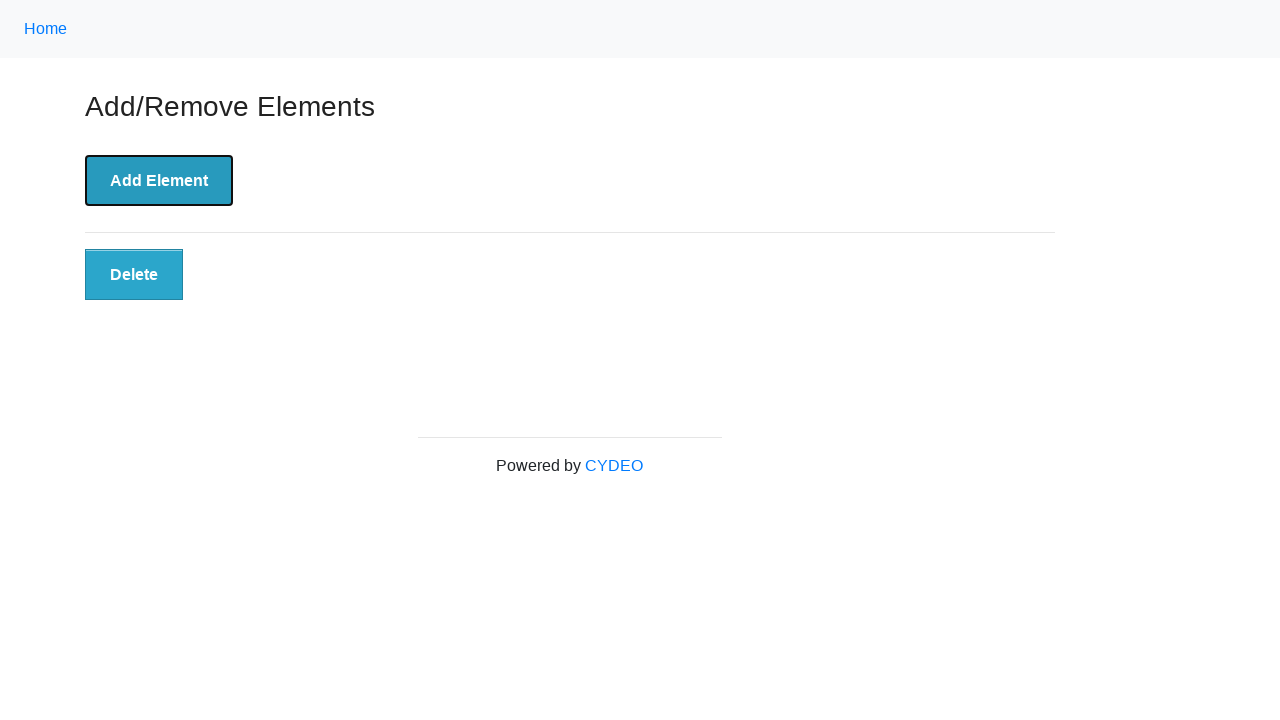

Verified Delete button is visible after clicking Add Element
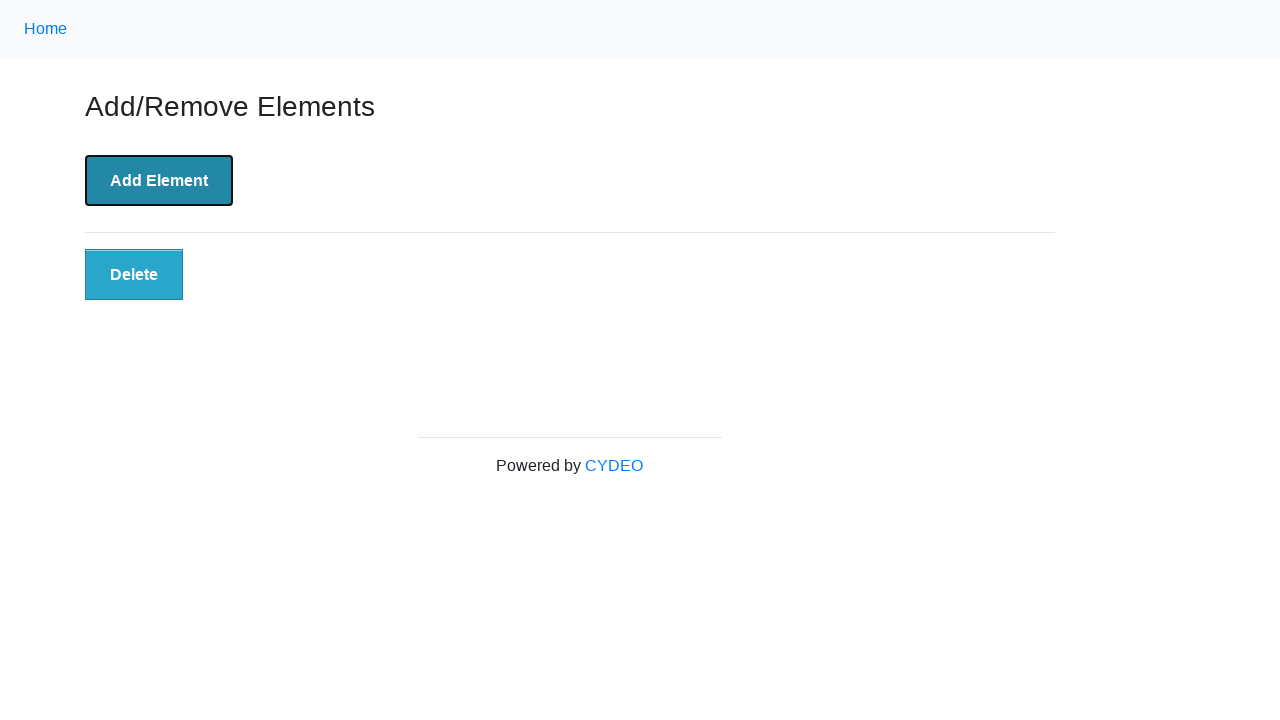

Clicked Delete button at (134, 275) on div#elements > button
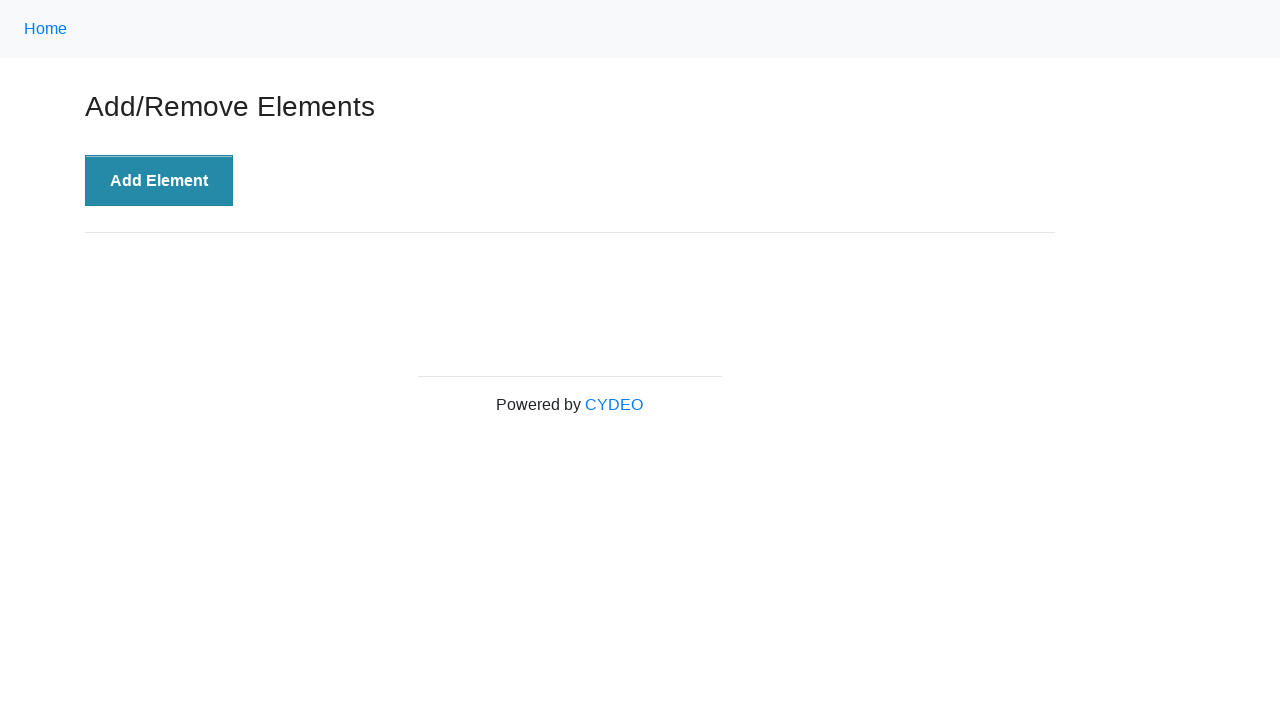

Verified Delete button is no longer visible after clicking it
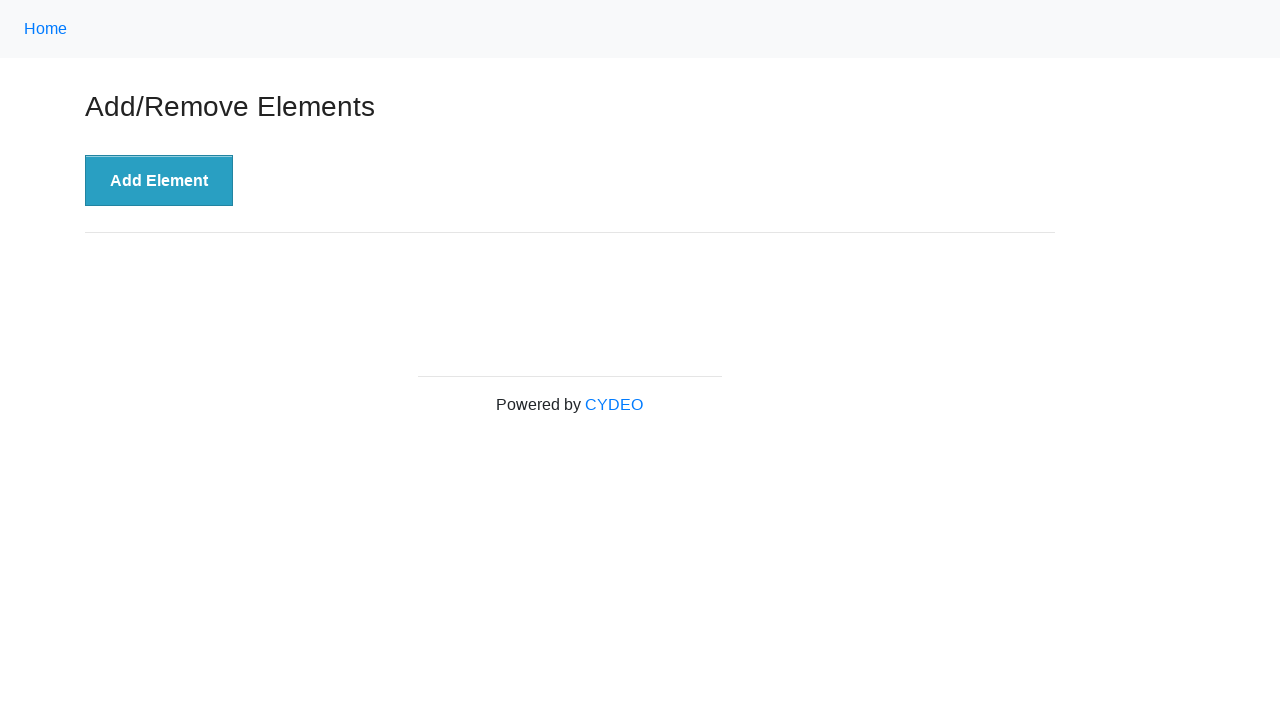

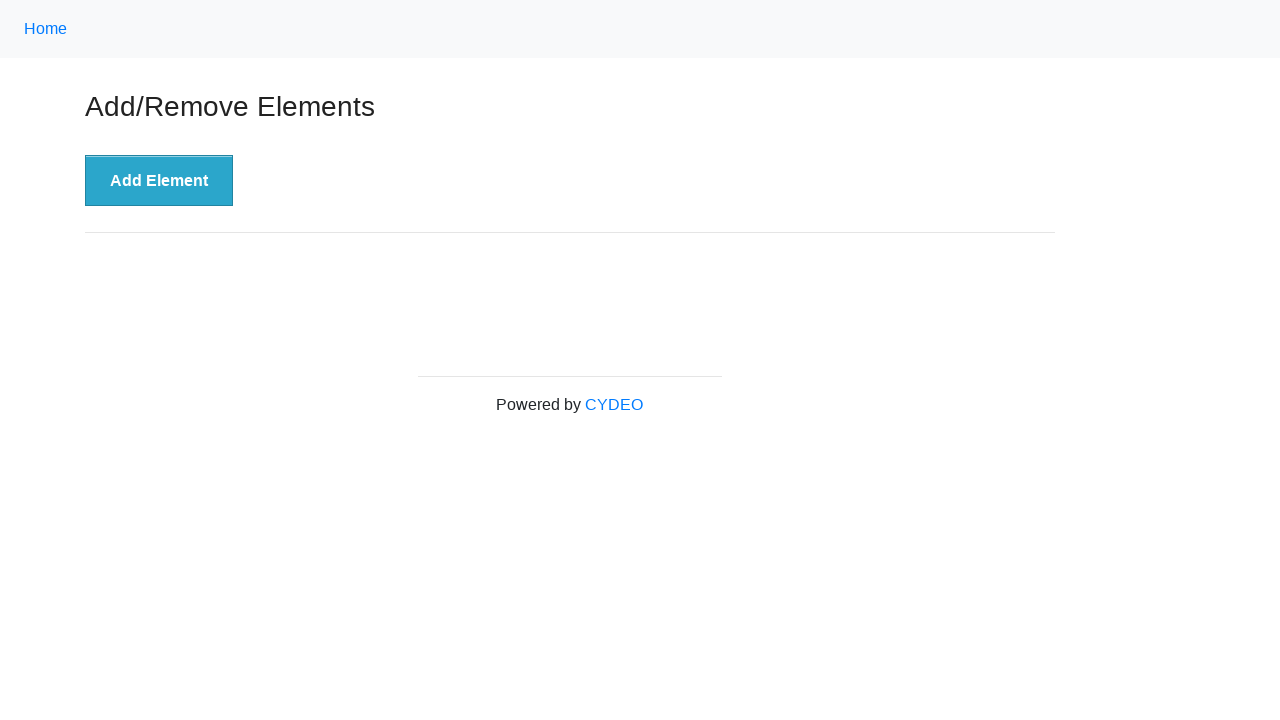